Tests the contact customer service form by clicking Contact, filling in email, name, and message fields, then submitting the form

Starting URL: https://www.demoblaze.com/

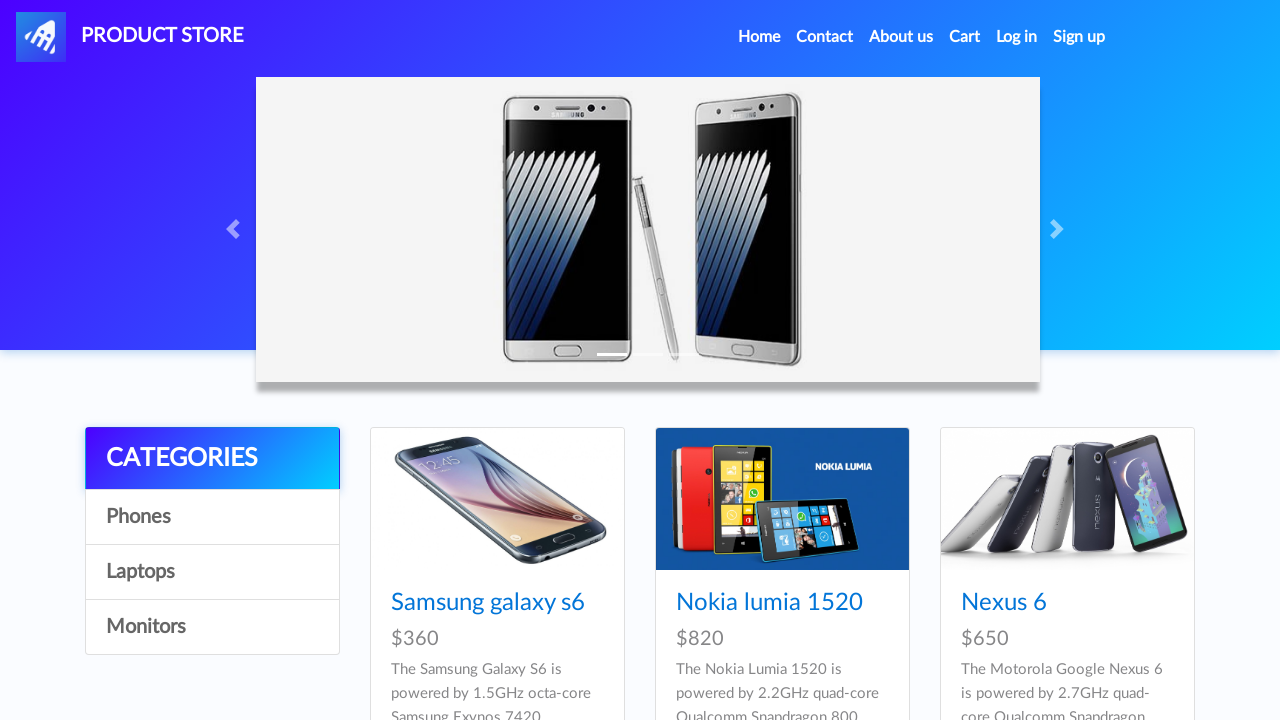

Clicked Contact link in navbar at (825, 37) on xpath=//*[@id='navbarExample']/ul/li[2]/a
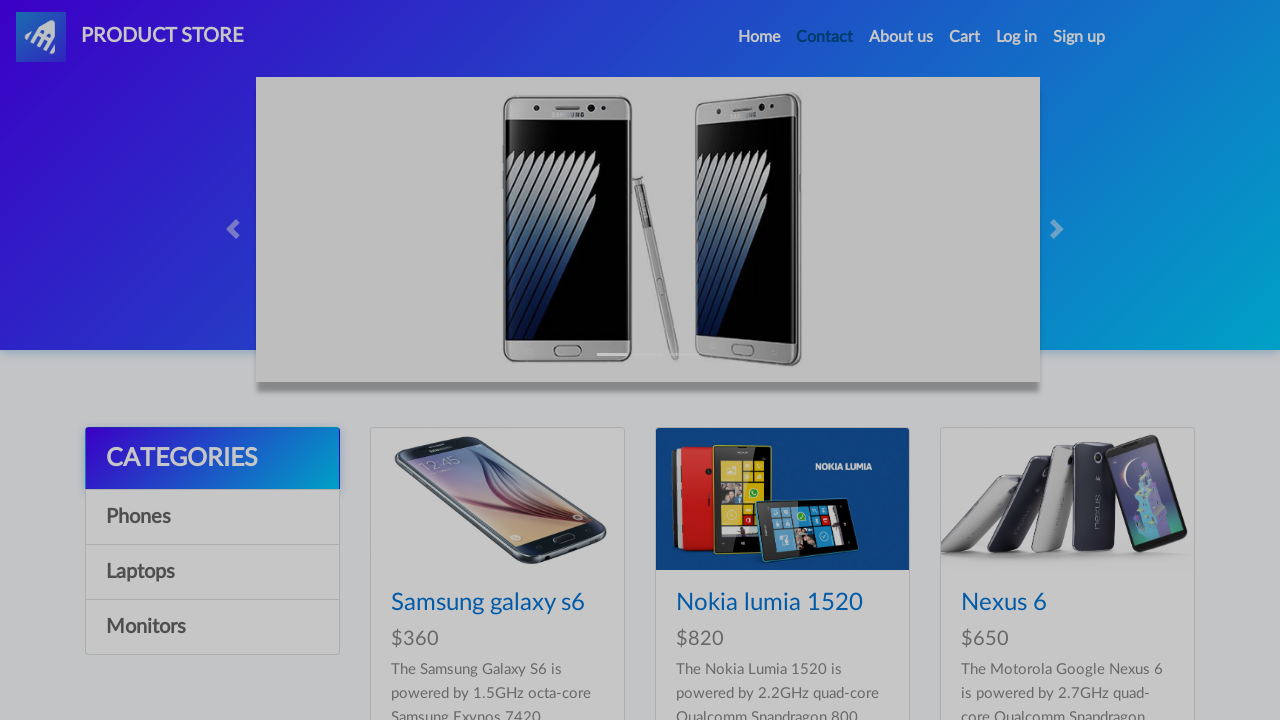

Contact modal appeared with email field visible
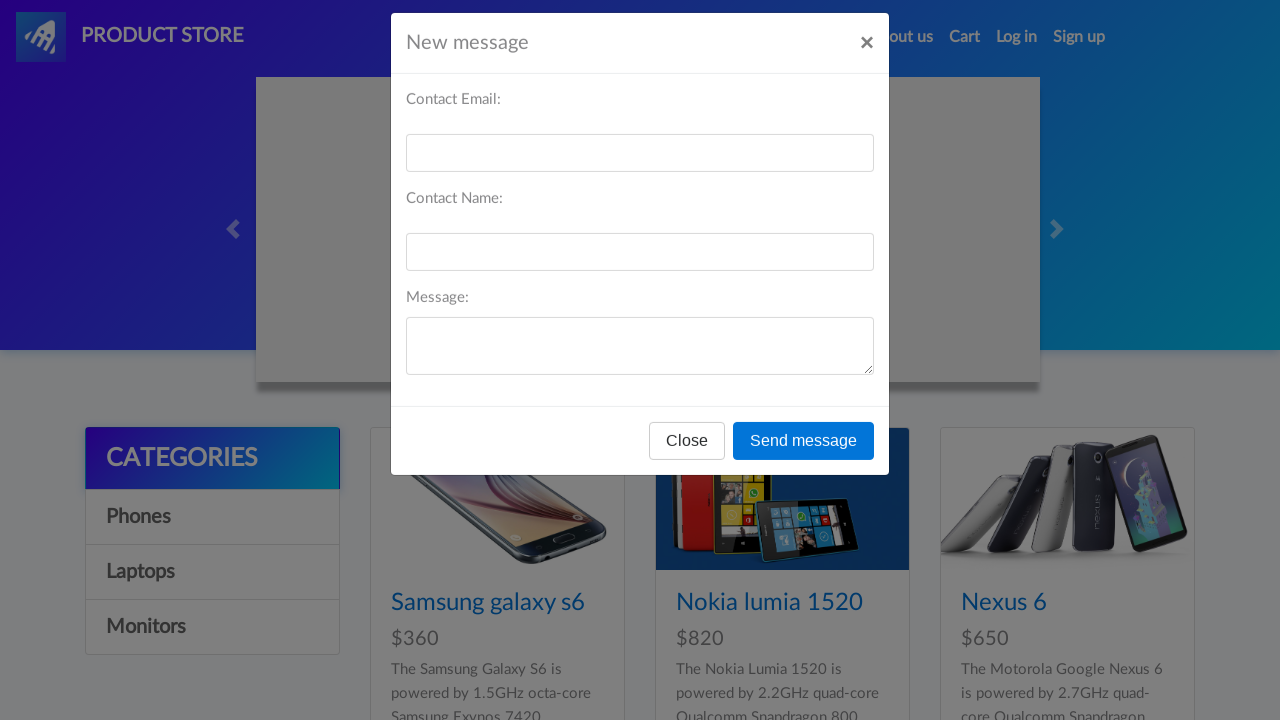

Filled in email field with 'johnsmith@example.com' on #recipient-email
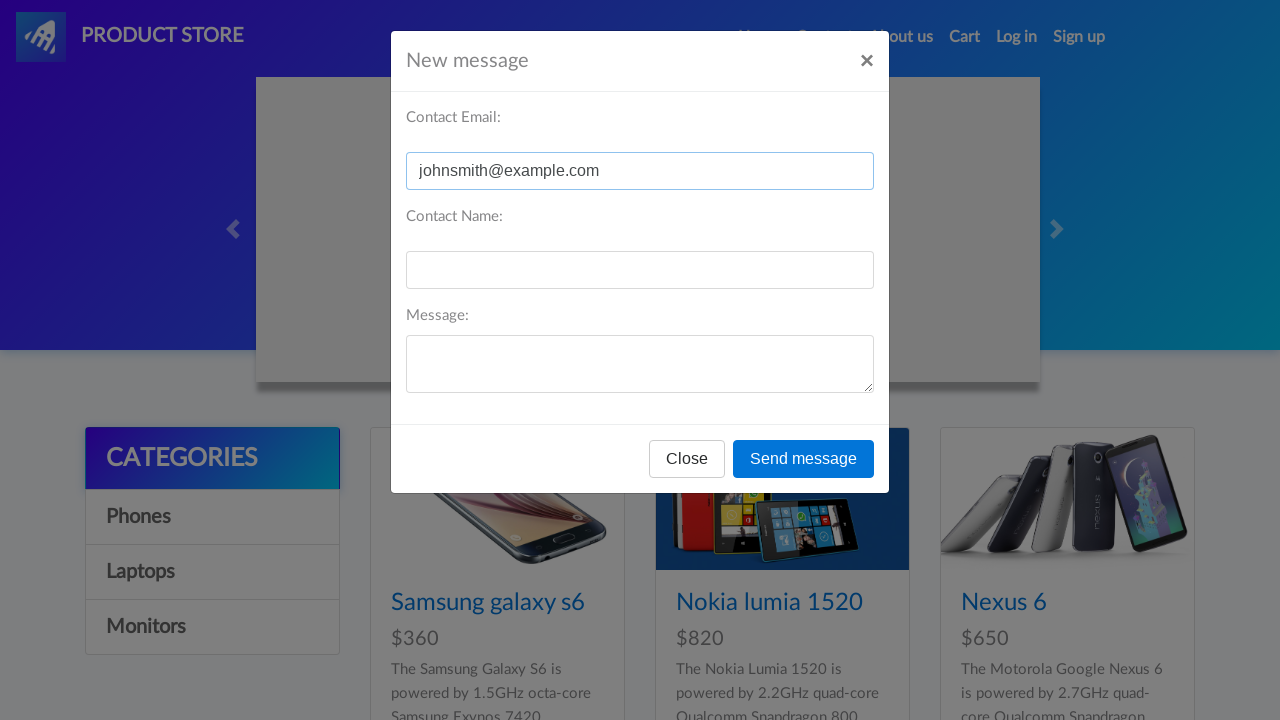

Filled in name field with 'John Smith' on #recipient-name
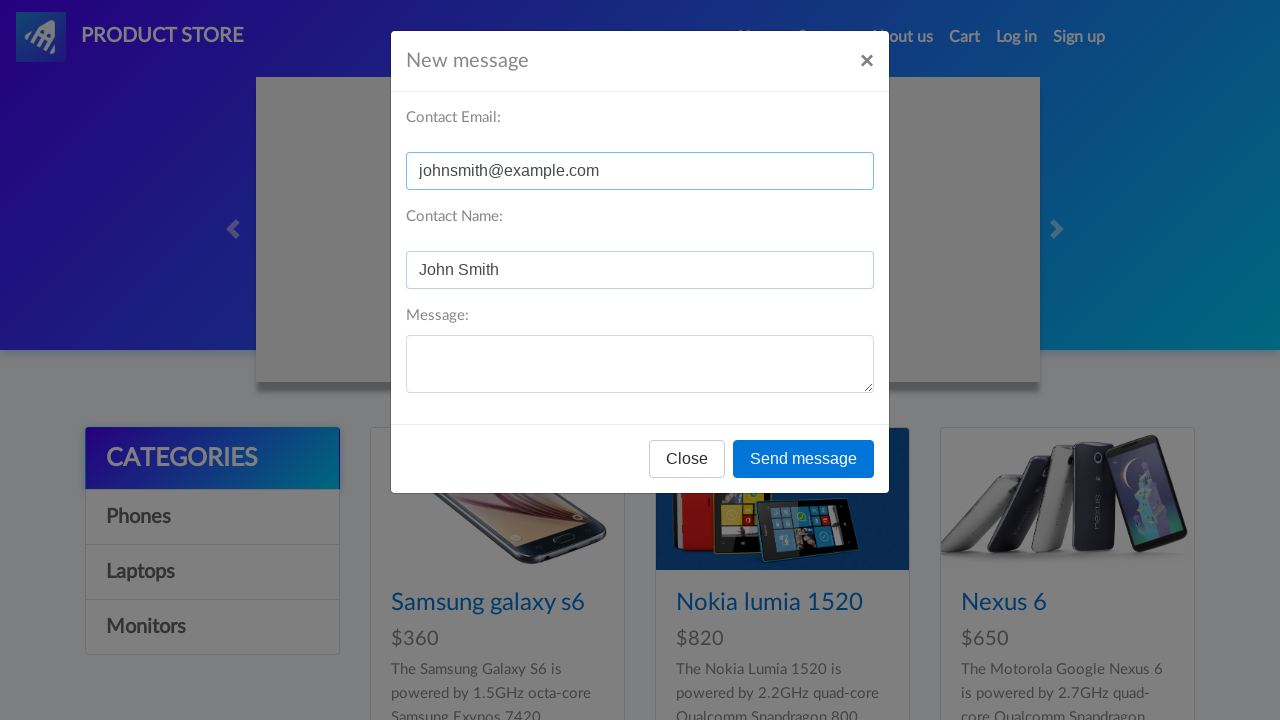

Filled in message field with customer inquiry on #message-text
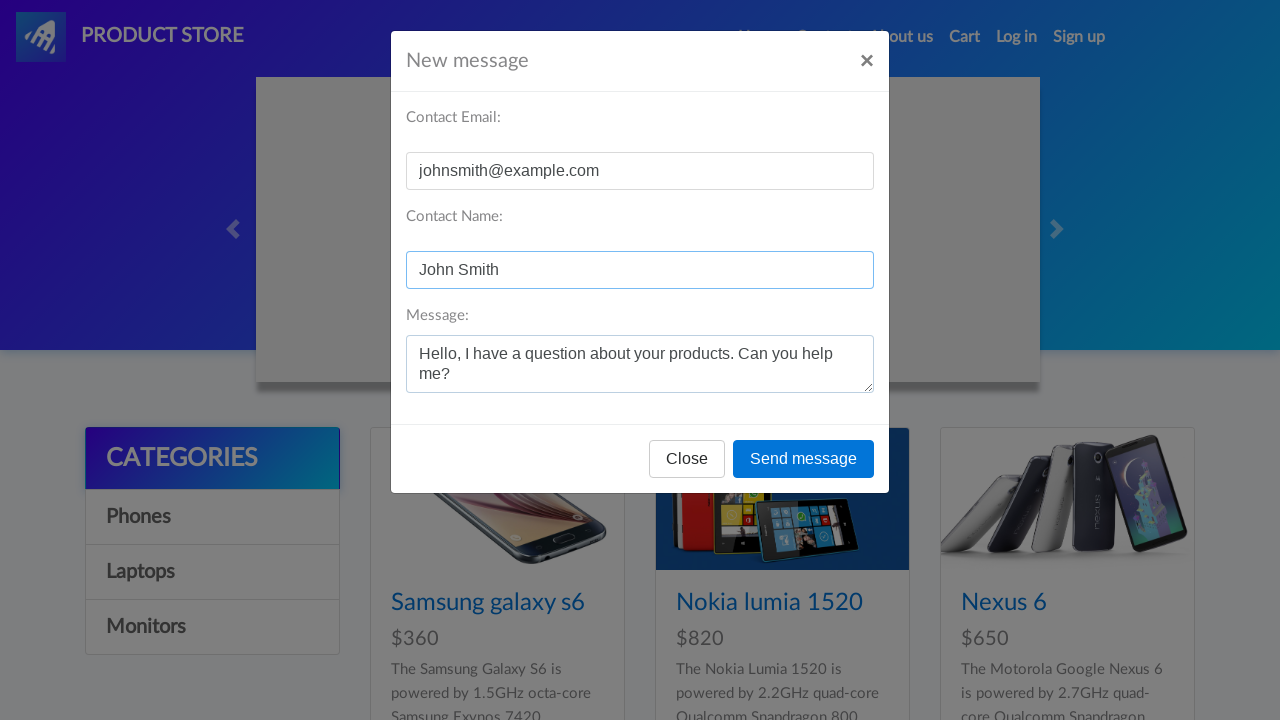

Clicked send message button to submit contact form at (804, 459) on xpath=//*[@id='exampleModal']/div/div/div[3]/button[2]
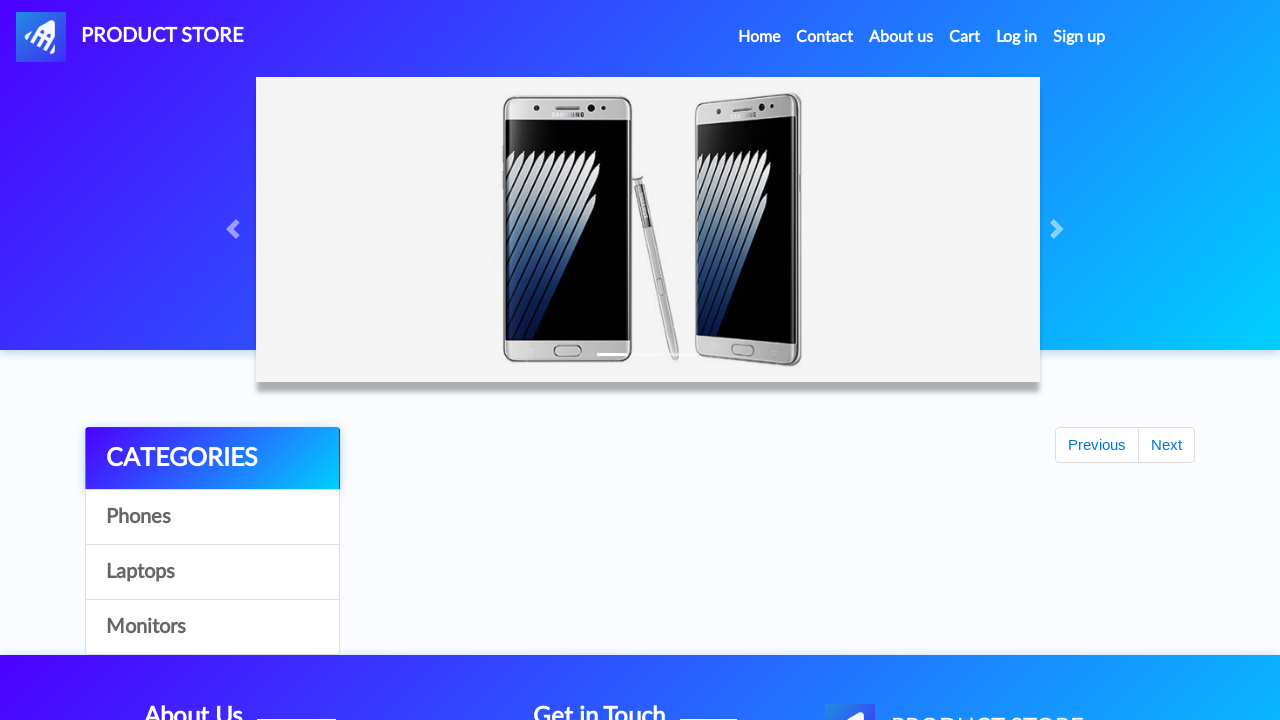

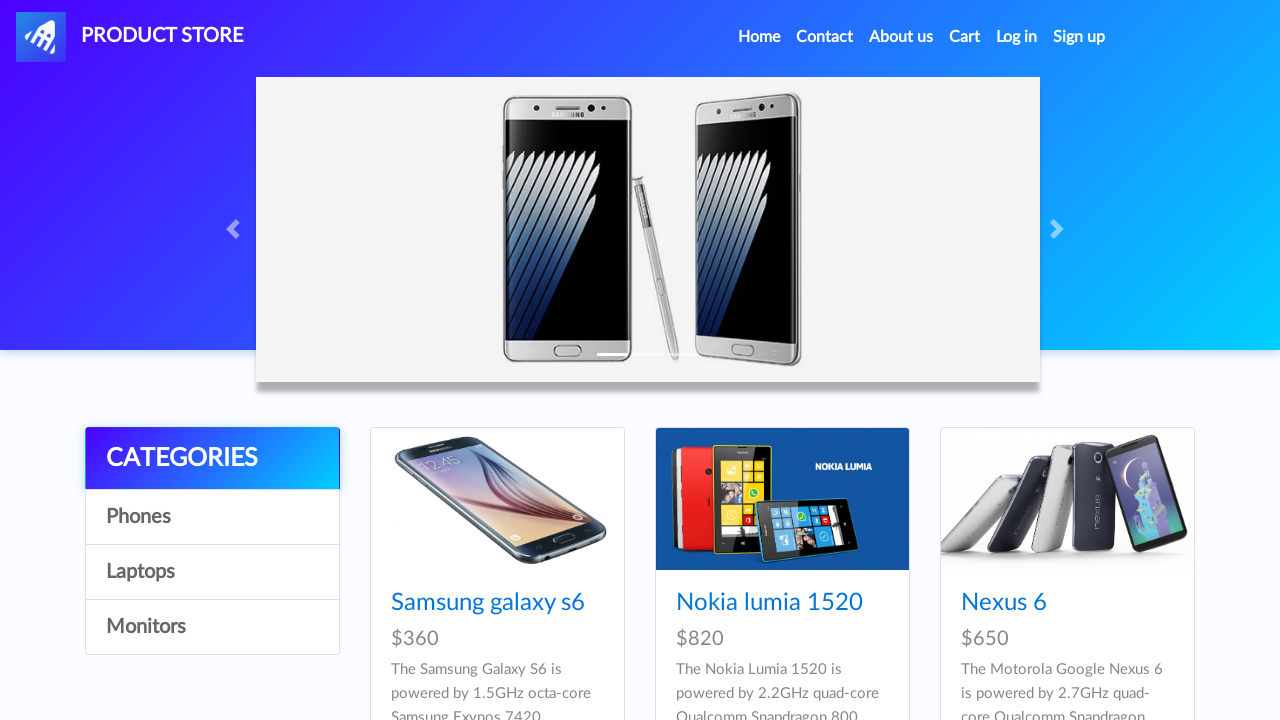